Tests registration form functionality by filling required fields (first name, last name, email) and verifying successful registration by checking for a congratulations message.

Starting URL: http://suninjuly.github.io/registration1.html

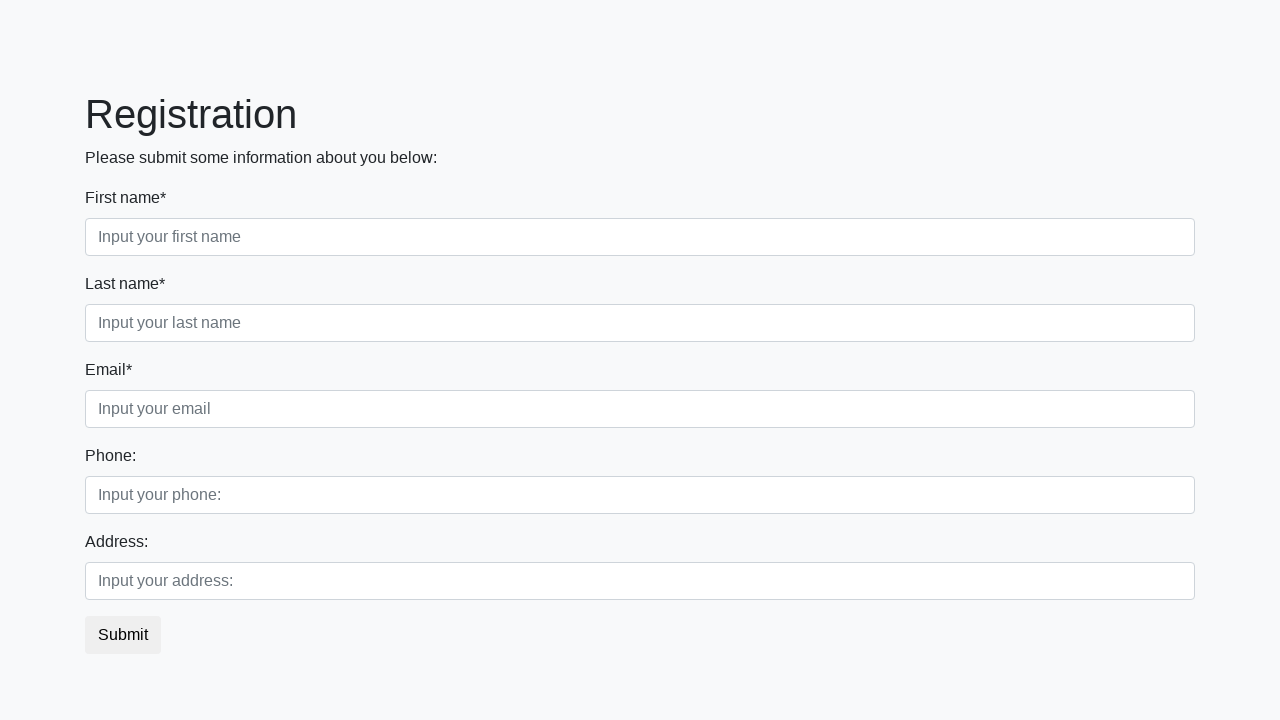

Navigated to registration form page
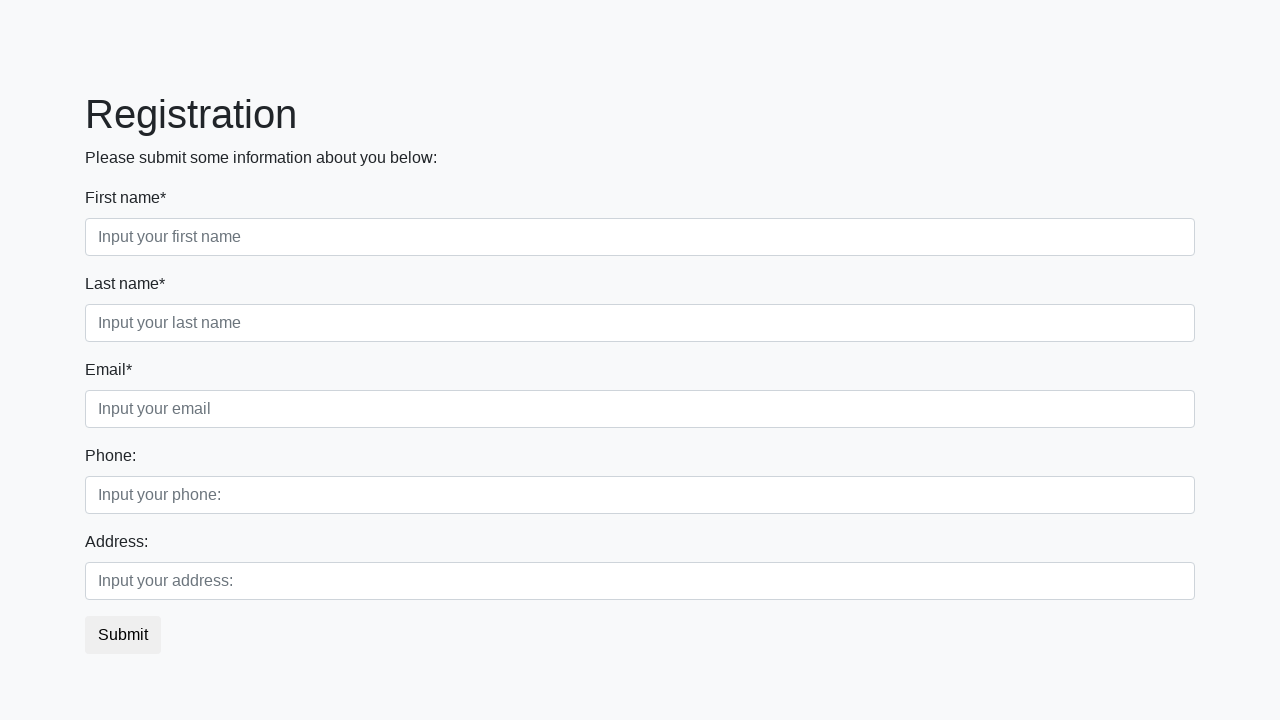

Filled first name field with 'Marcus' on input.form-control.first
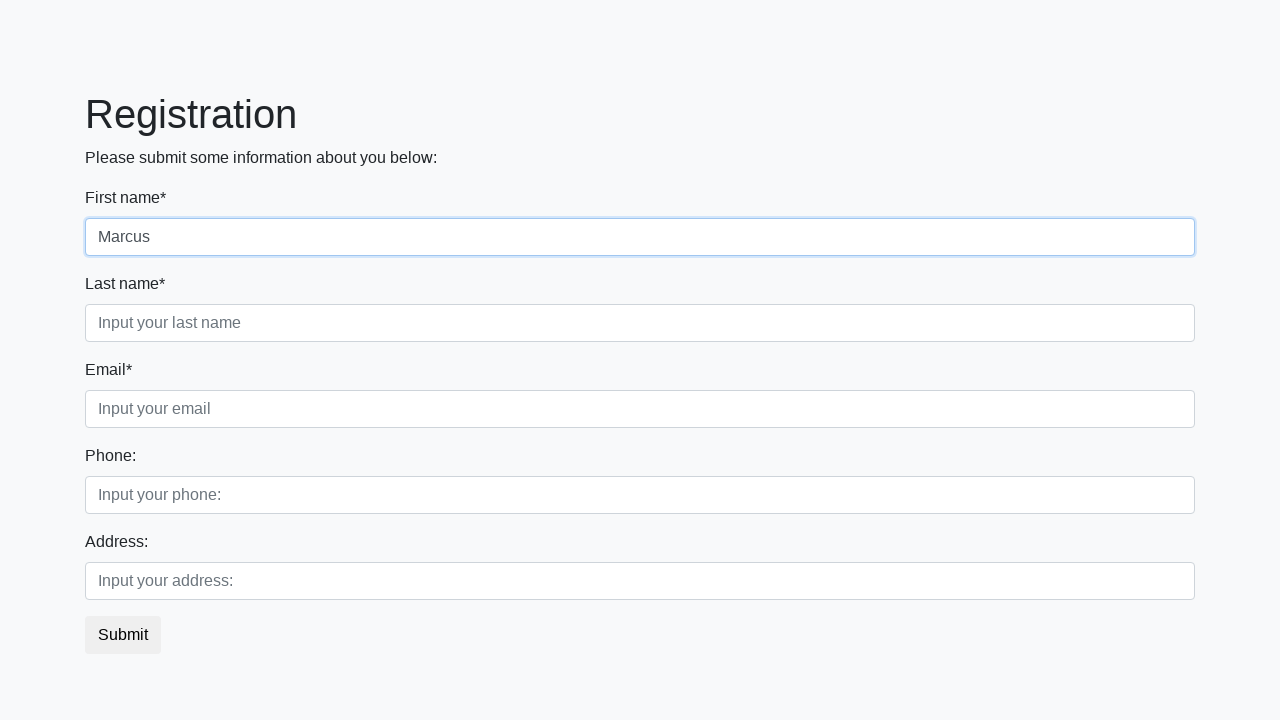

Filled last name field with 'Thompson' on input.form-control.second
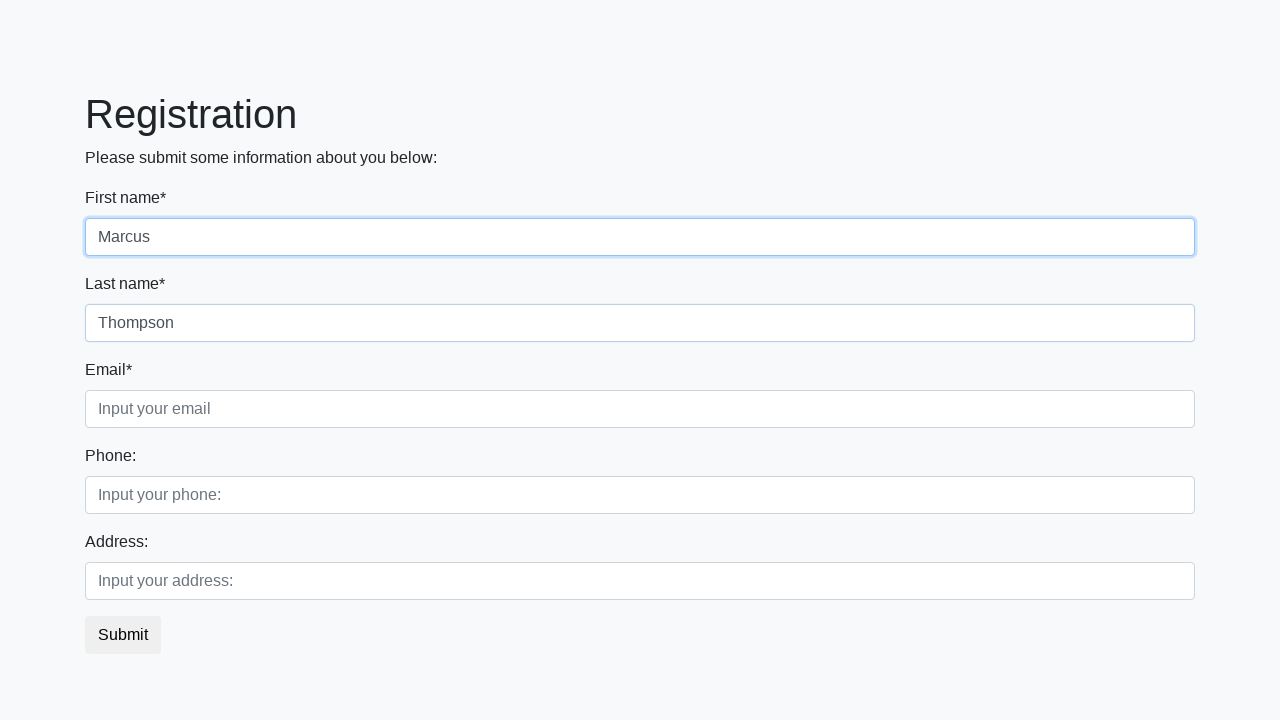

Filled email field with 'marcus.thompson84@example.com' on input.form-control.third
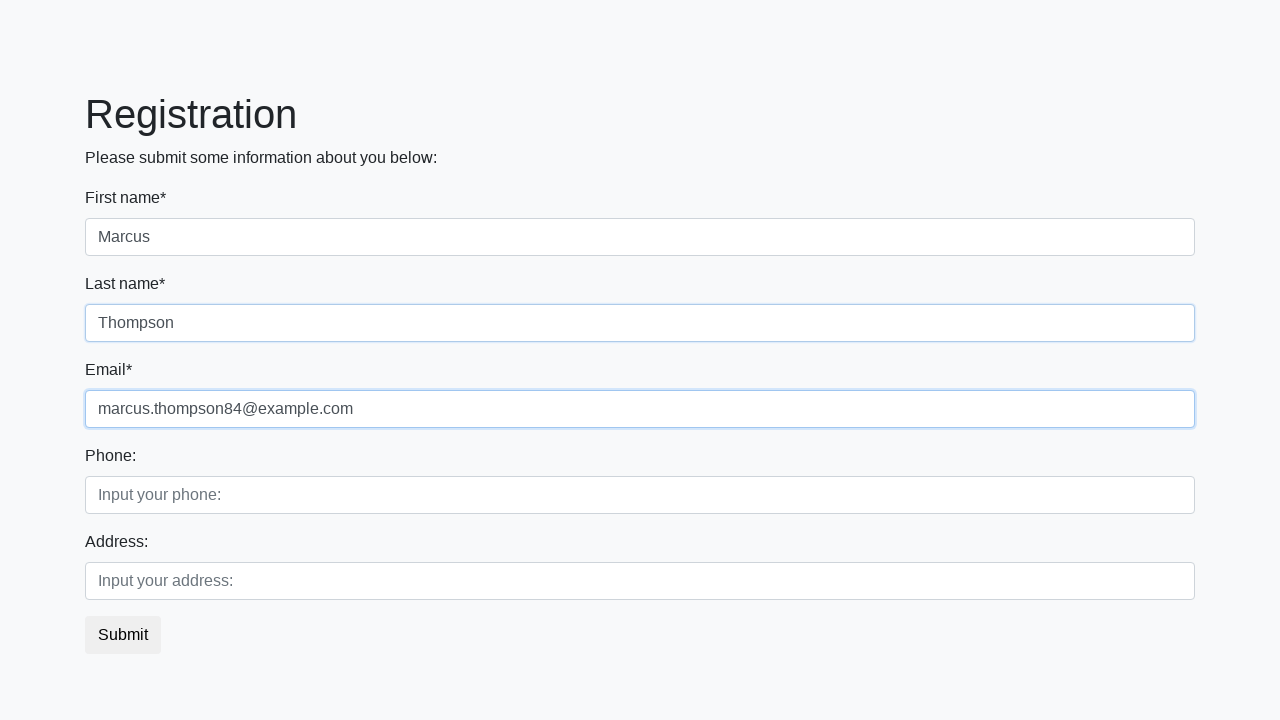

Clicked submit button to register at (123, 635) on button.btn
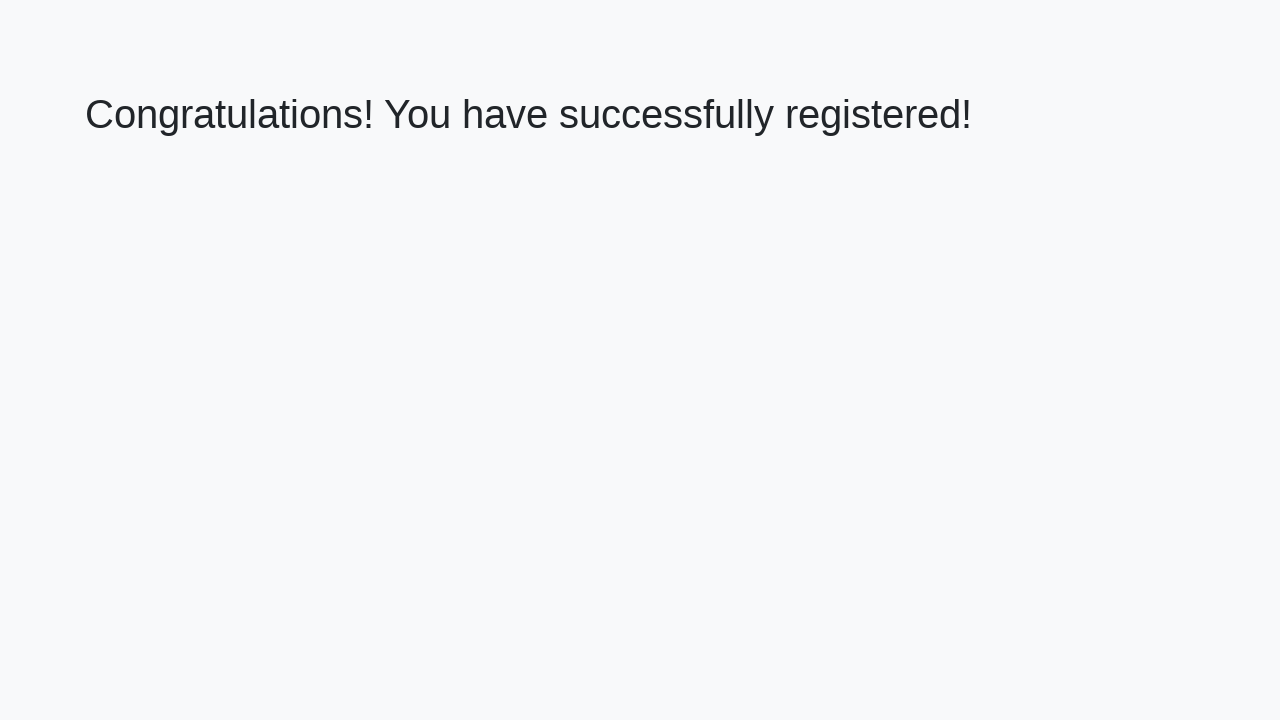

Congratulations header loaded on result page
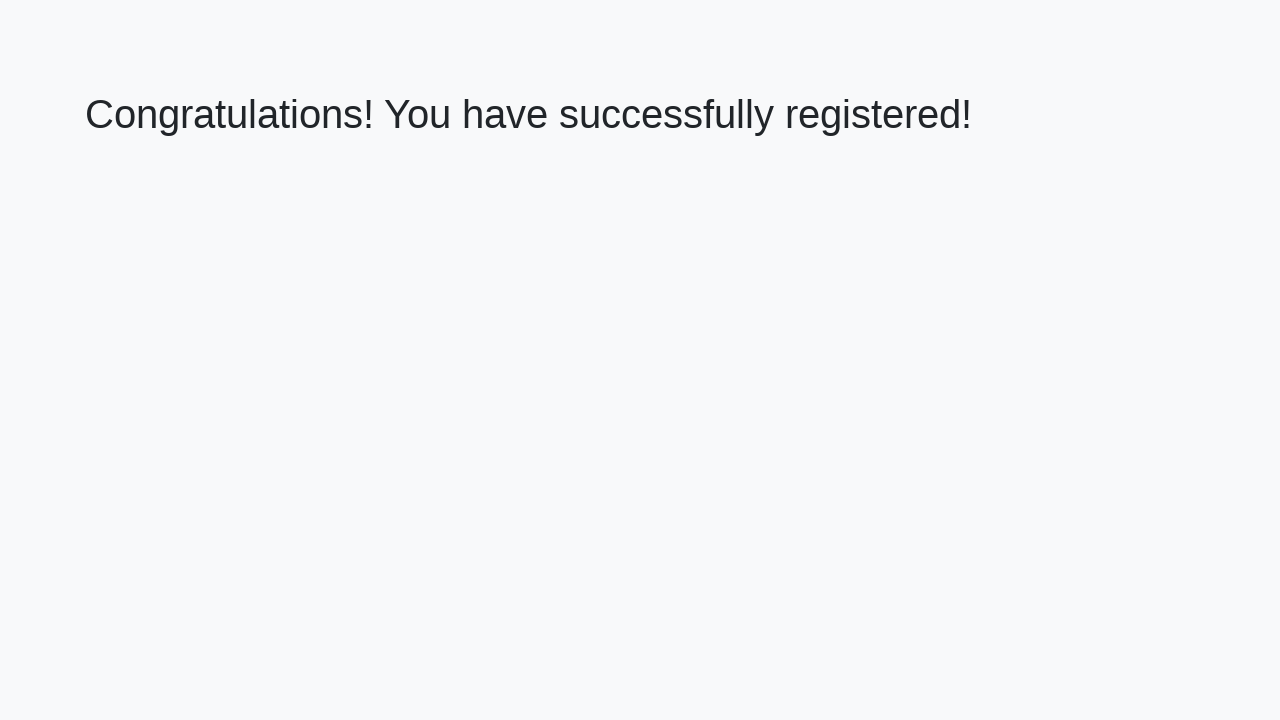

Retrieved success message text
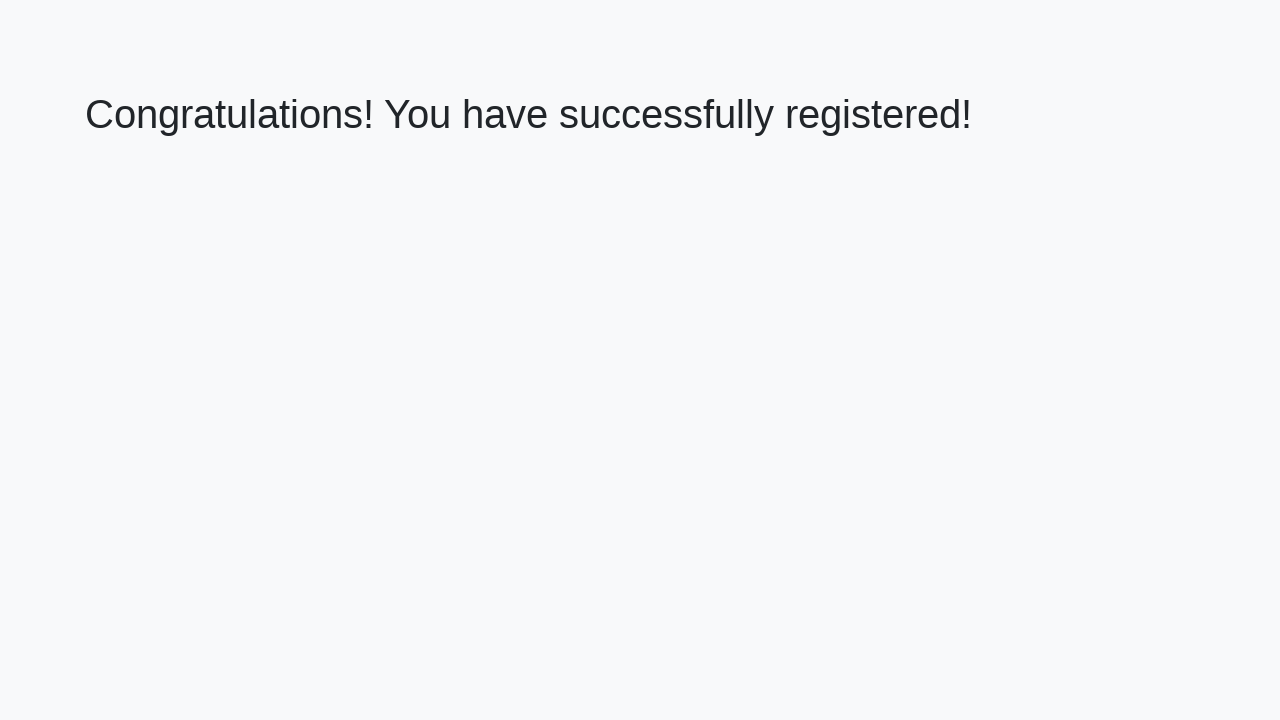

Verified success message: 'Congratulations! You have successfully registered!'
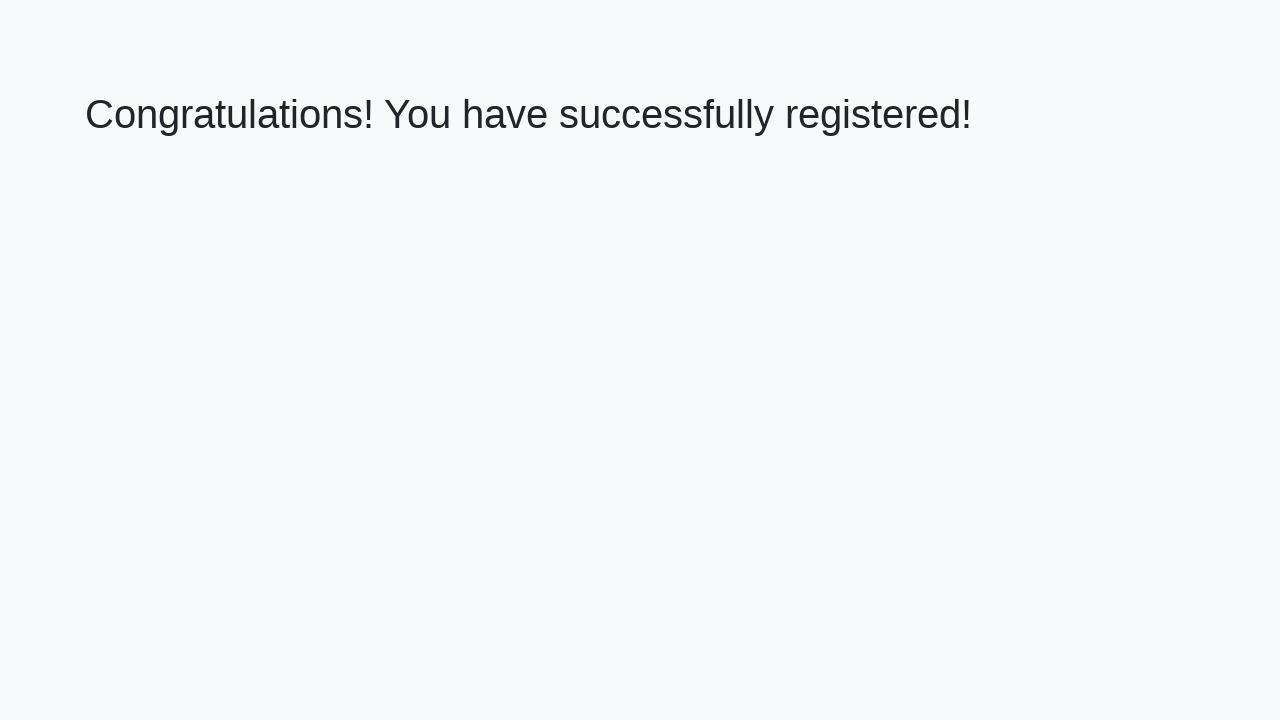

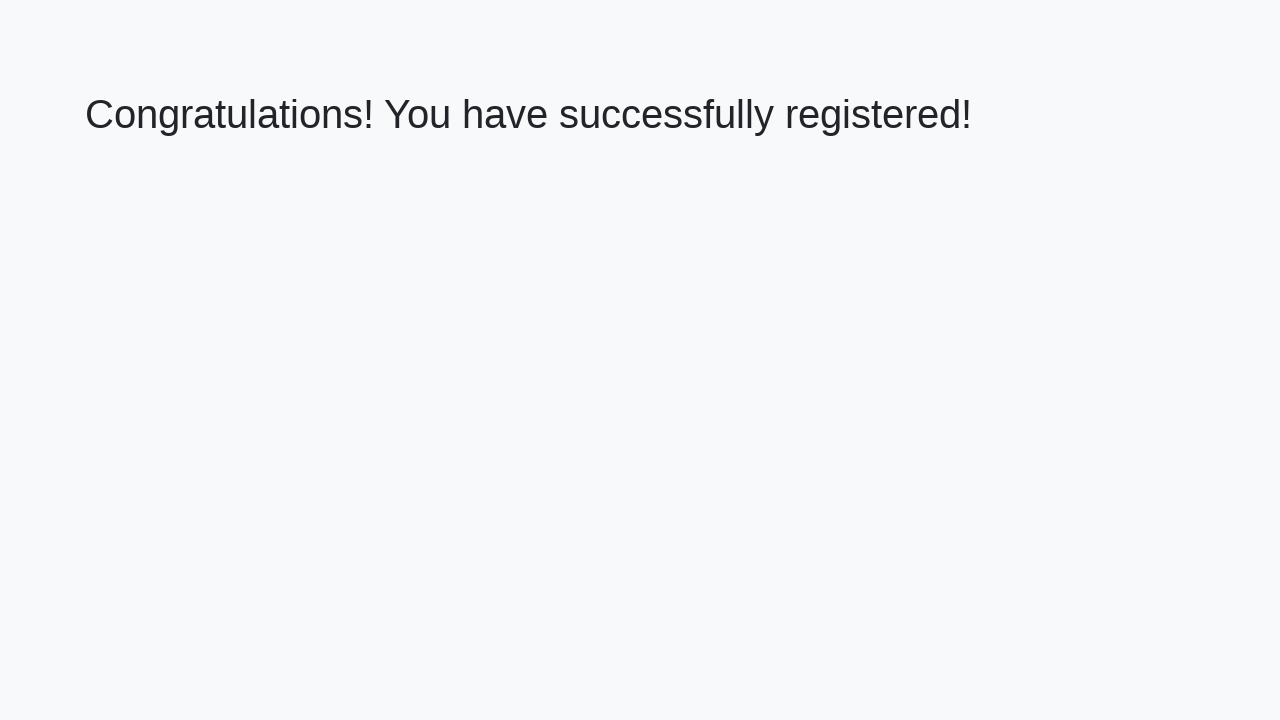